Tests checkbox functionality by clicking on checkboxes to toggle their selected state, verifying checkbox interactions on a demo page

Starting URL: https://the-internet.herokuapp.com/checkboxes

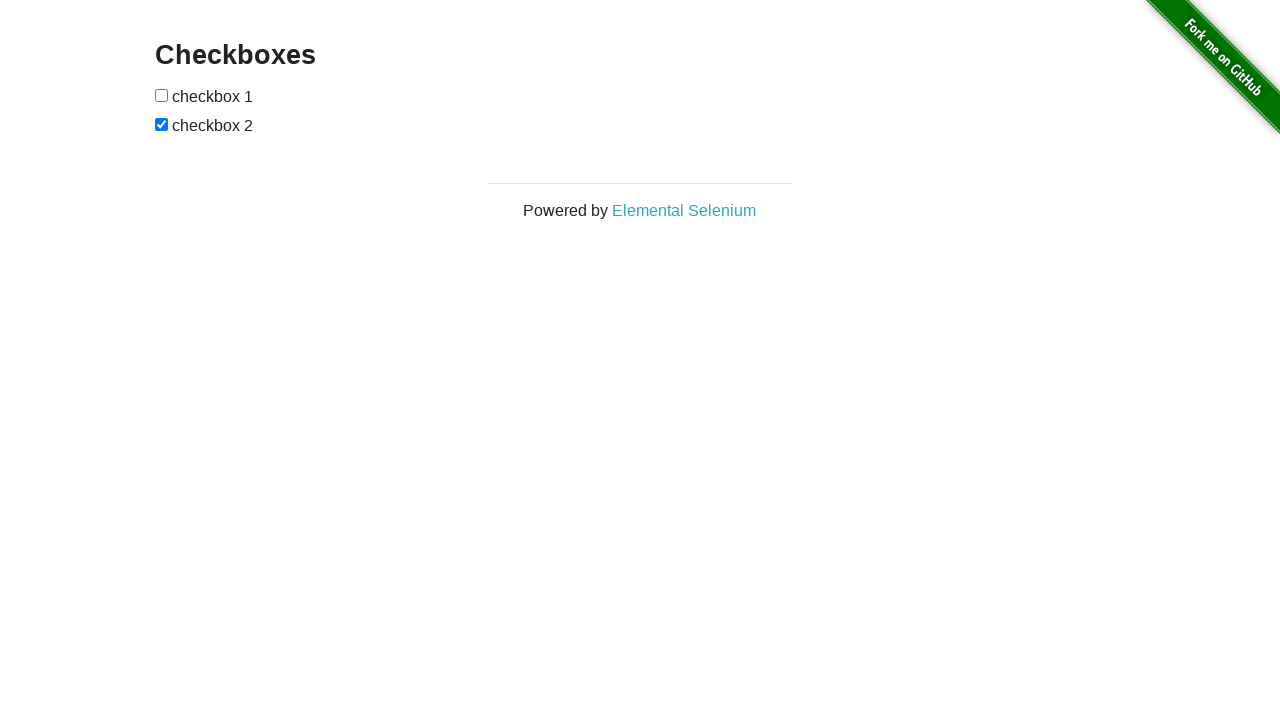

Clicked the first checkbox to select it at (162, 95) on input[type='checkbox']:nth-of-type(1)
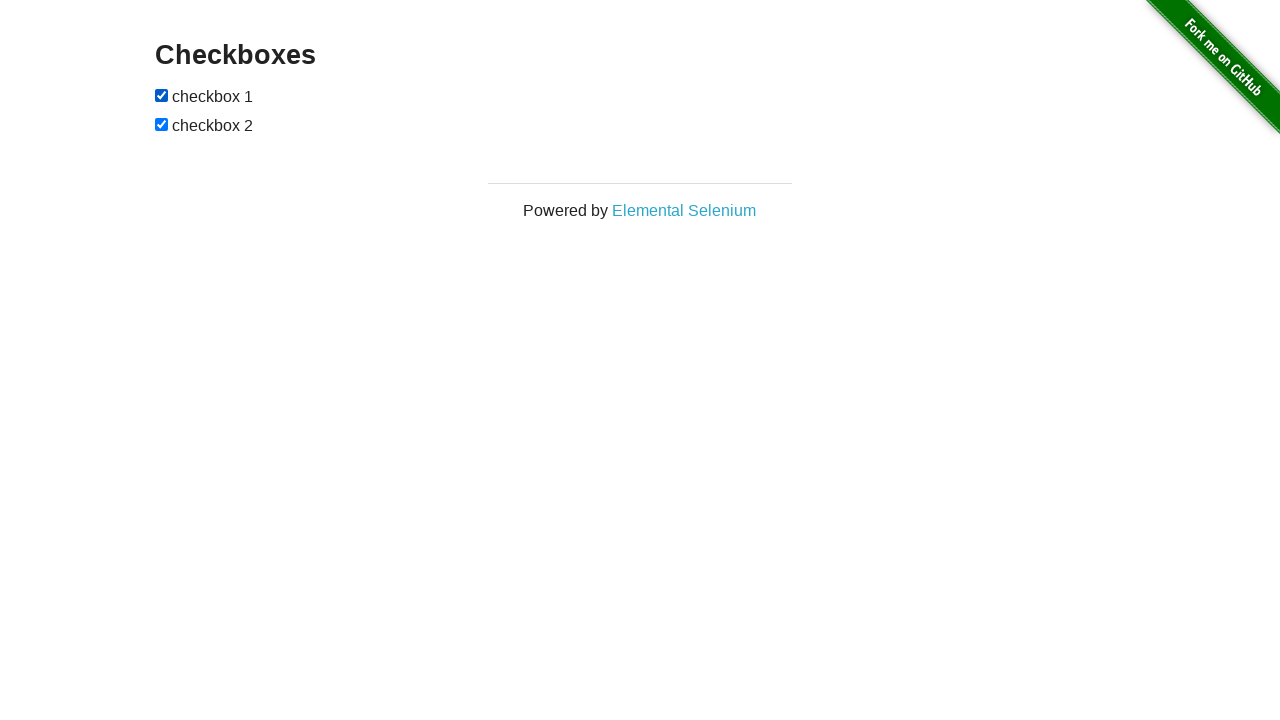

Clicked the first checkbox again to deselect it at (162, 95) on input[type='checkbox']:nth-of-type(1)
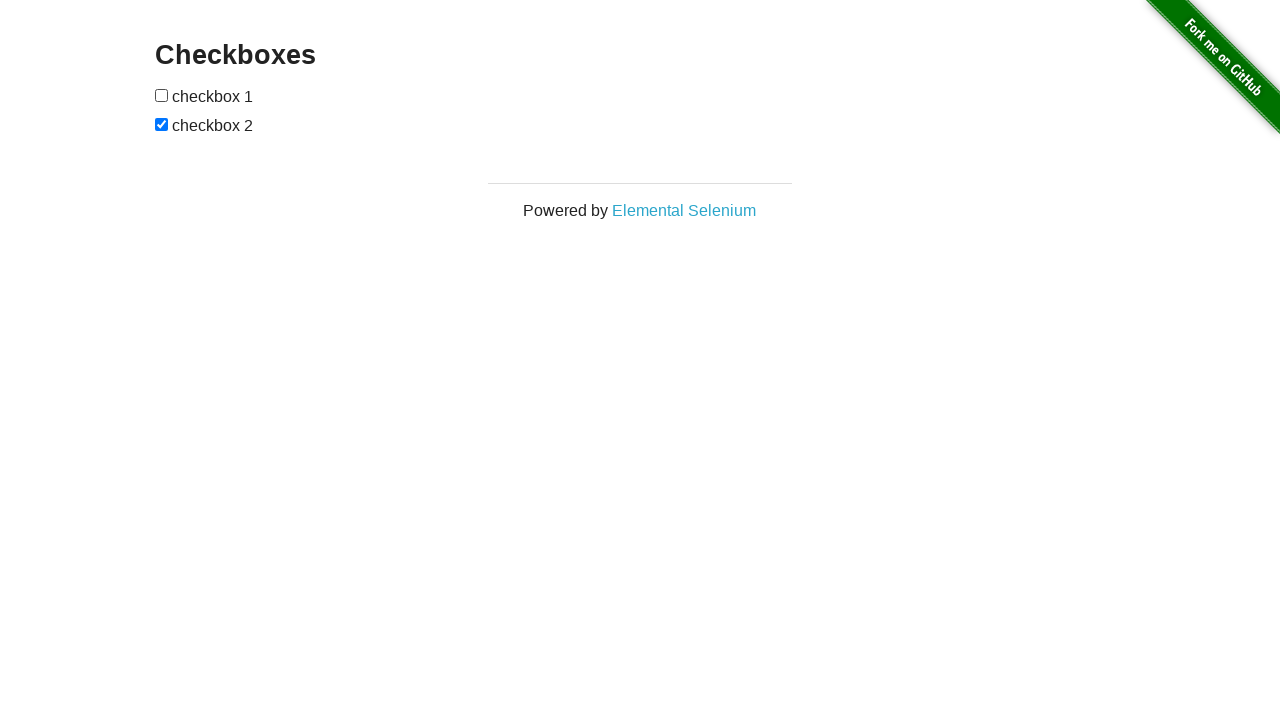

Clicked the second checkbox to deselect it (it was selected by default) at (162, 124) on input[type='checkbox']:nth-of-type(2)
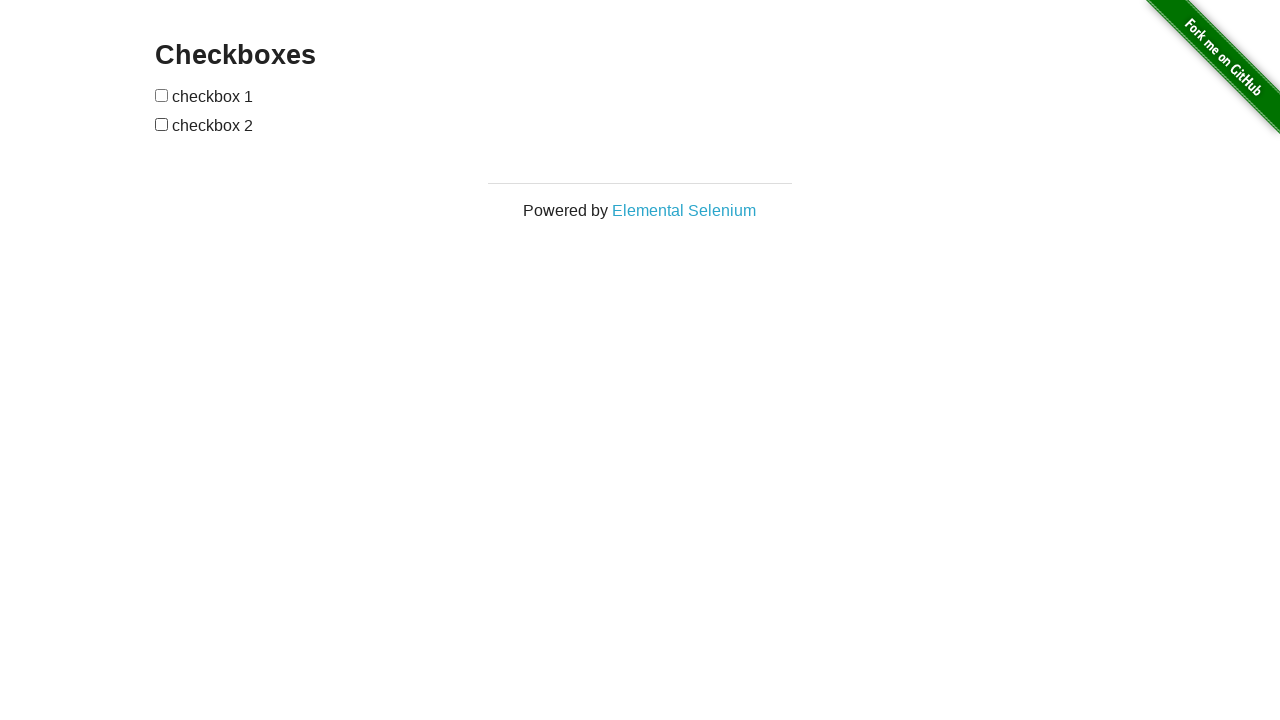

Clicked the second checkbox again to select it at (162, 124) on input[type='checkbox']:nth-of-type(2)
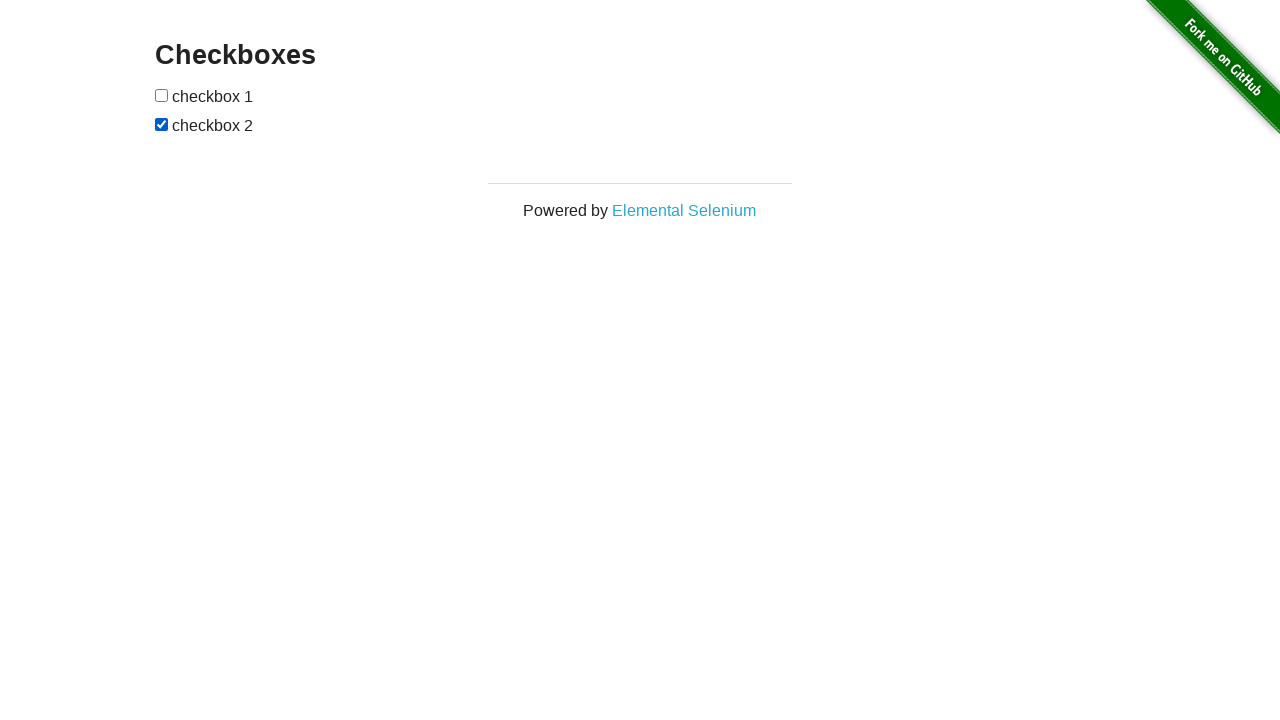

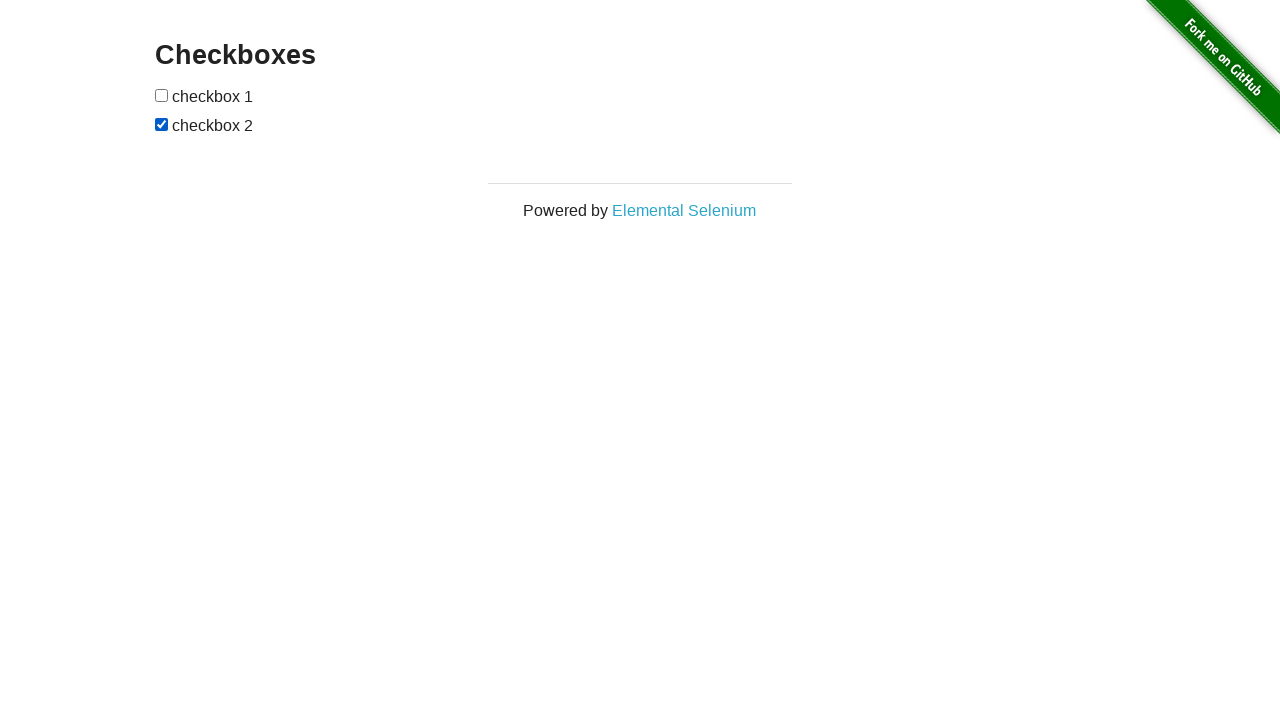